Tests that completed items are removed when Clear completed button is clicked

Starting URL: https://demo.playwright.dev/todomvc

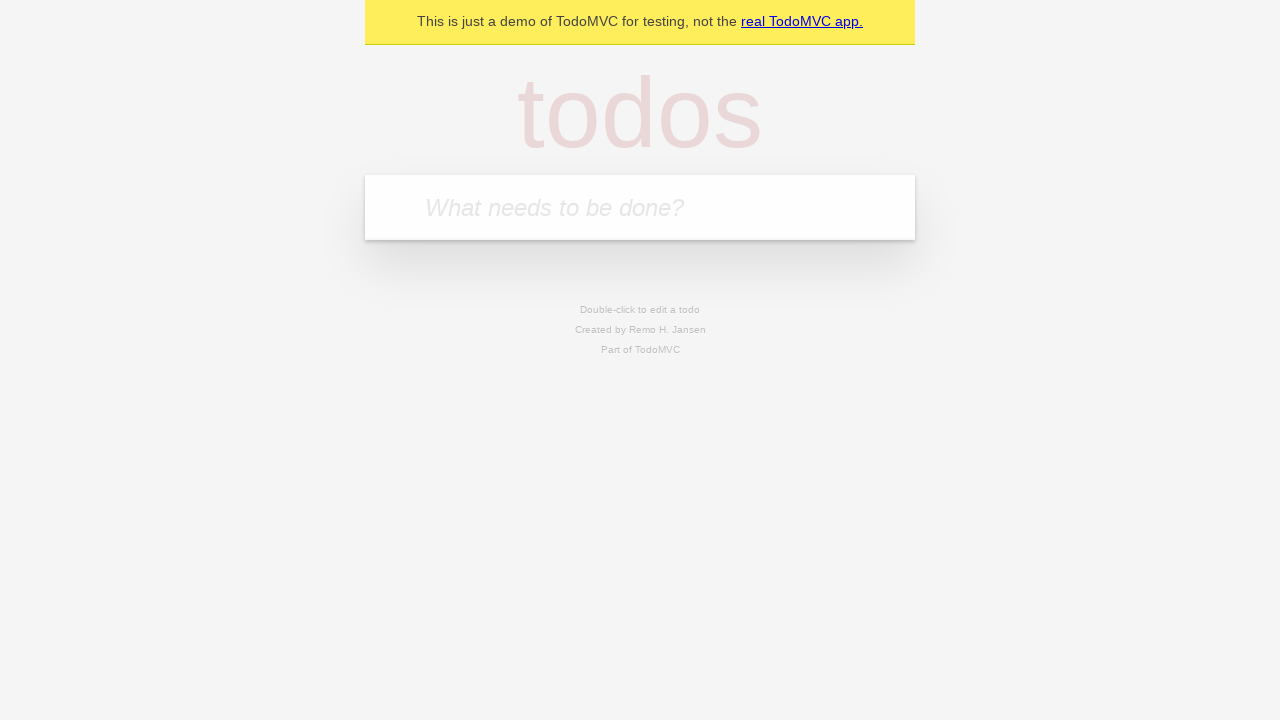

Filled todo input with 'buy some cheese' on internal:attr=[placeholder="What needs to be done?"i]
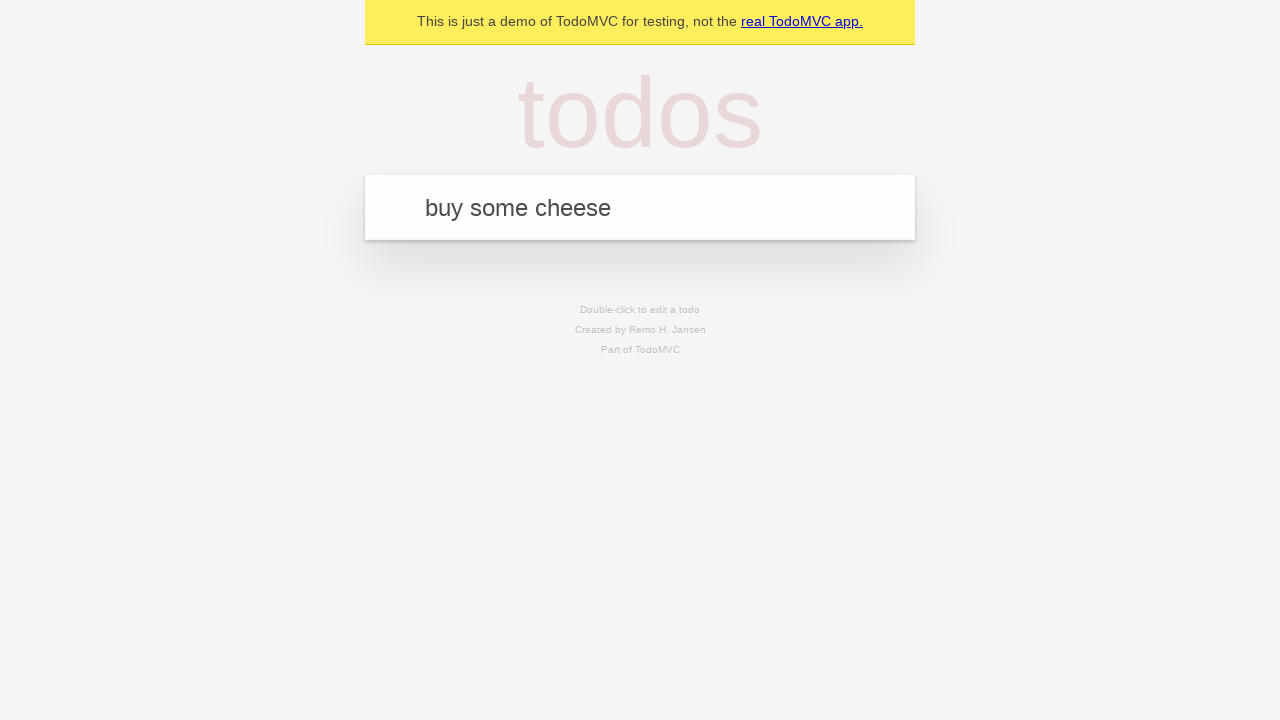

Pressed Enter to add first todo item on internal:attr=[placeholder="What needs to be done?"i]
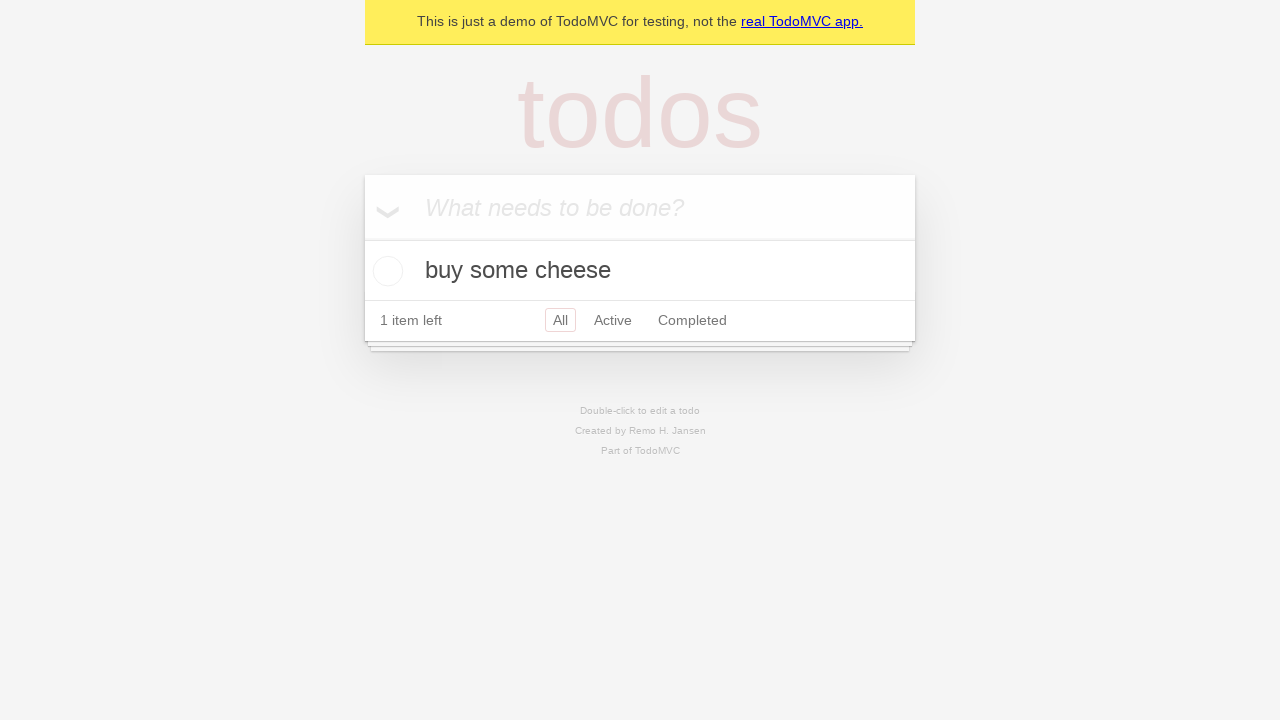

Filled todo input with 'feed the cat' on internal:attr=[placeholder="What needs to be done?"i]
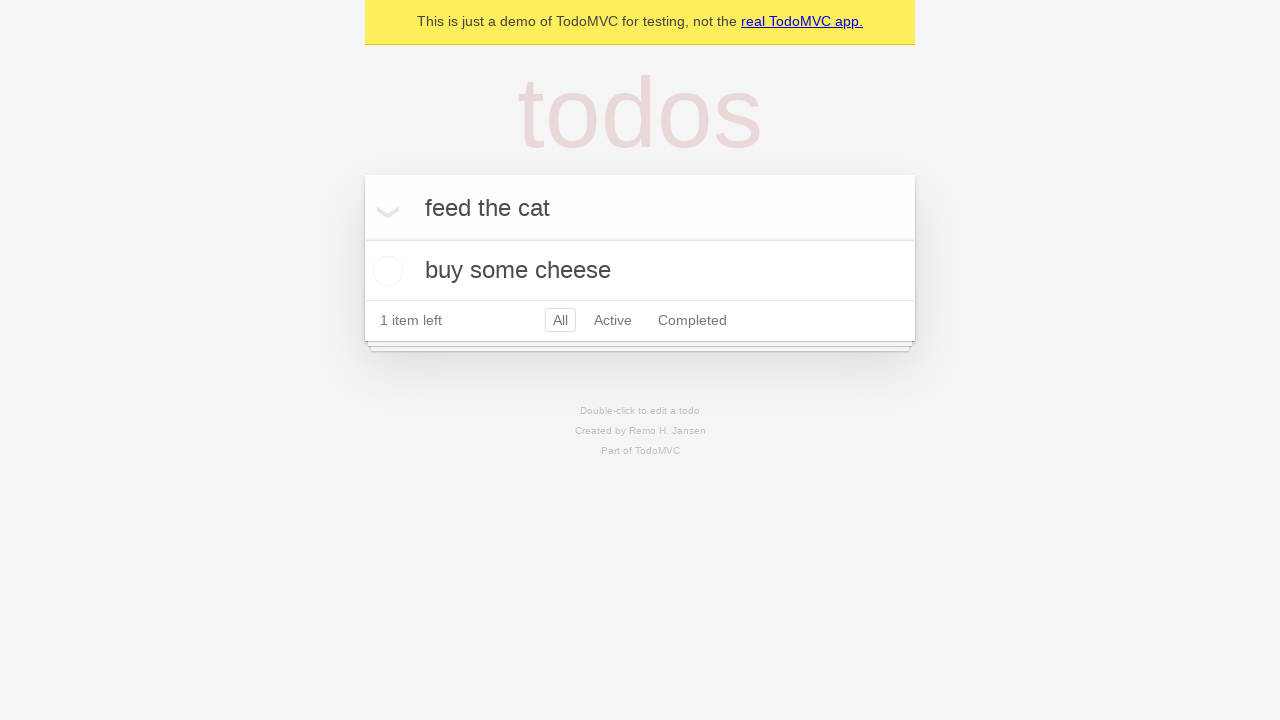

Pressed Enter to add second todo item on internal:attr=[placeholder="What needs to be done?"i]
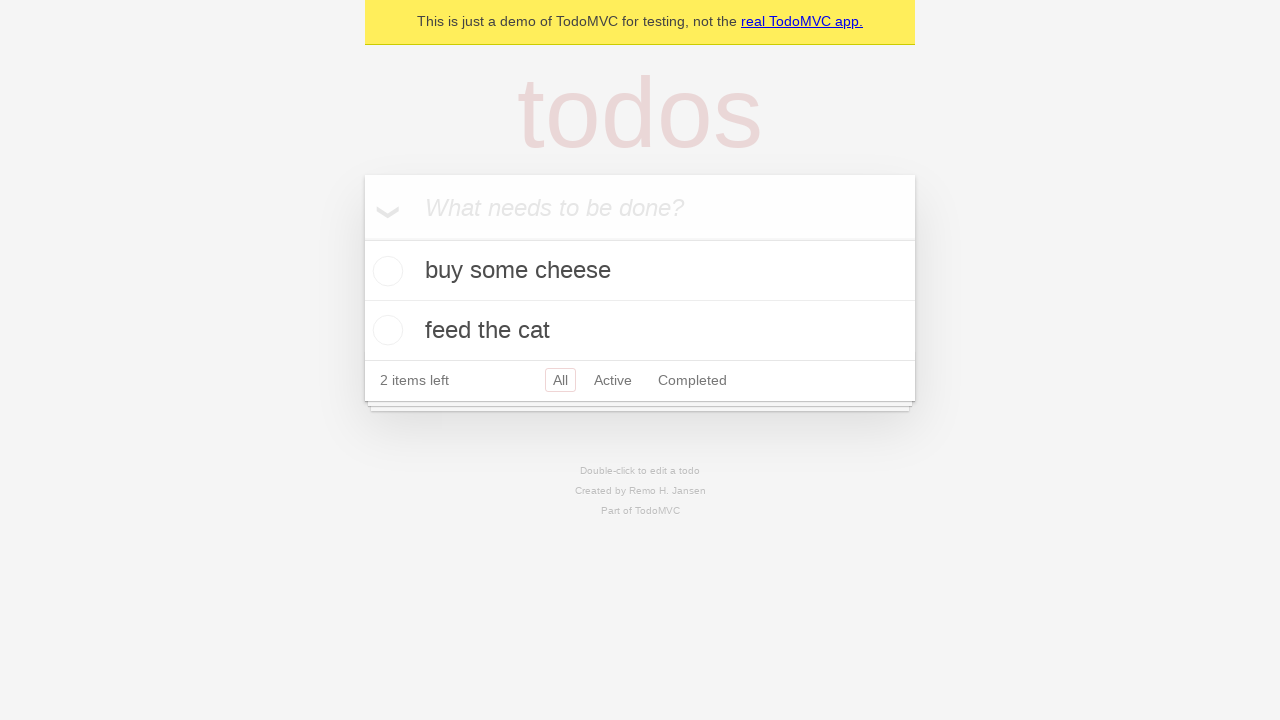

Filled todo input with 'book a doctors appointment' on internal:attr=[placeholder="What needs to be done?"i]
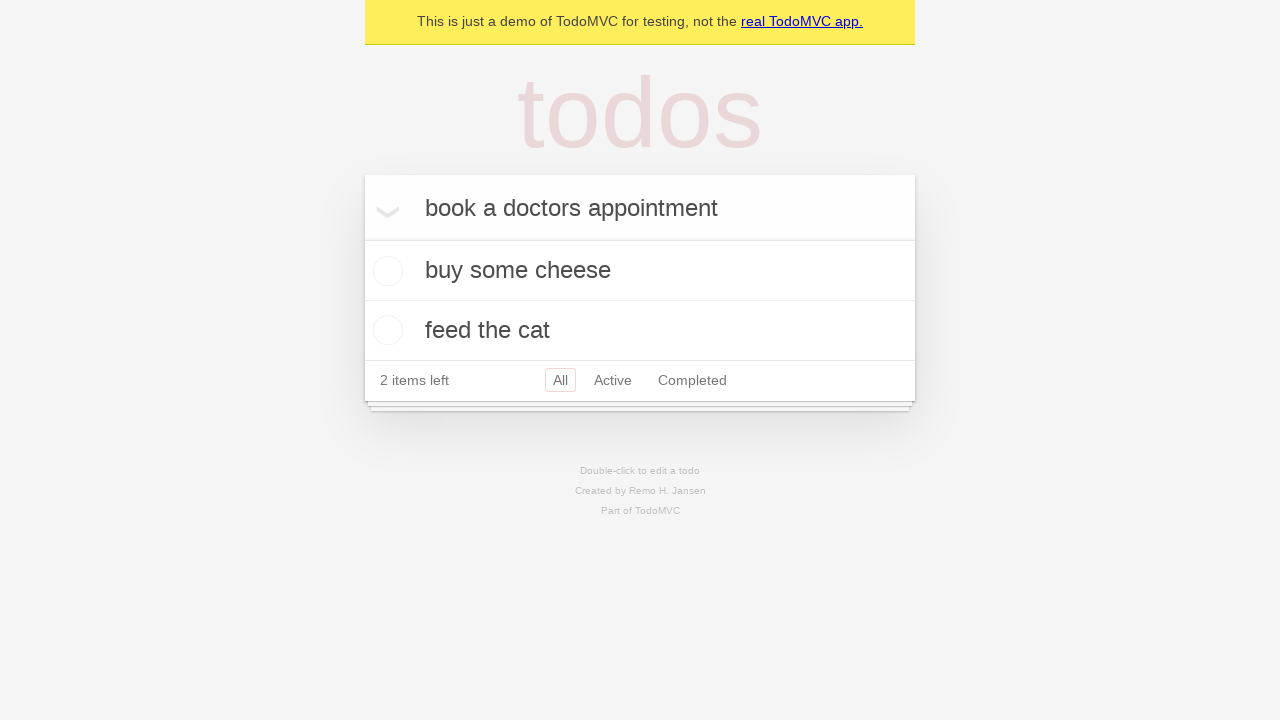

Pressed Enter to add third todo item on internal:attr=[placeholder="What needs to be done?"i]
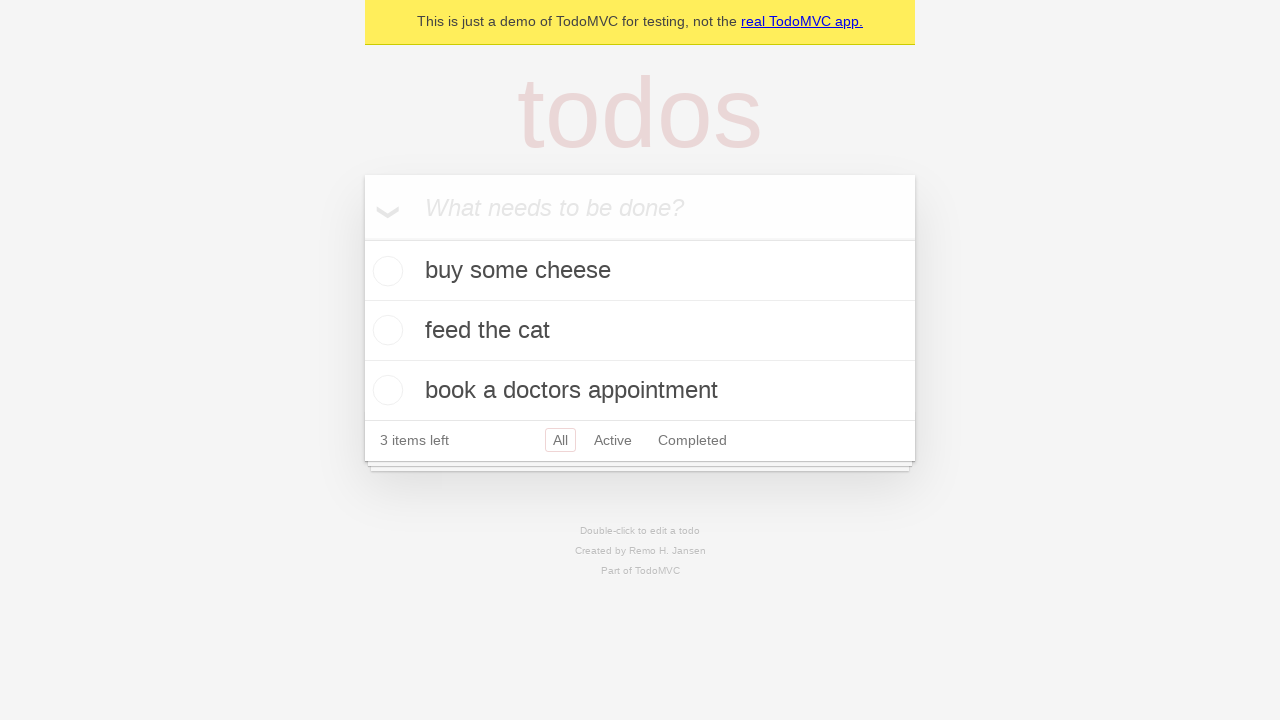

Checked the second todo item 'feed the cat' at (385, 330) on internal:testid=[data-testid="todo-item"s] >> nth=1 >> internal:role=checkbox
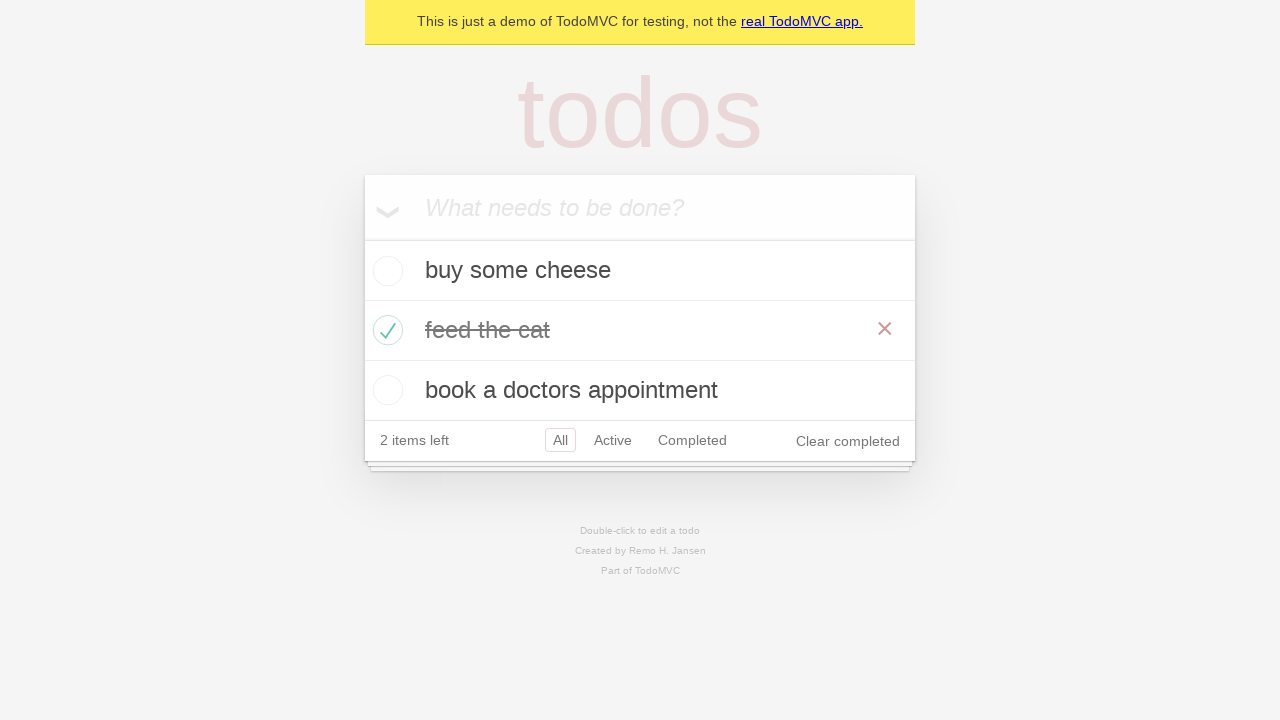

Clicked 'Clear completed' button to remove completed items at (848, 441) on internal:role=button[name="Clear completed"i]
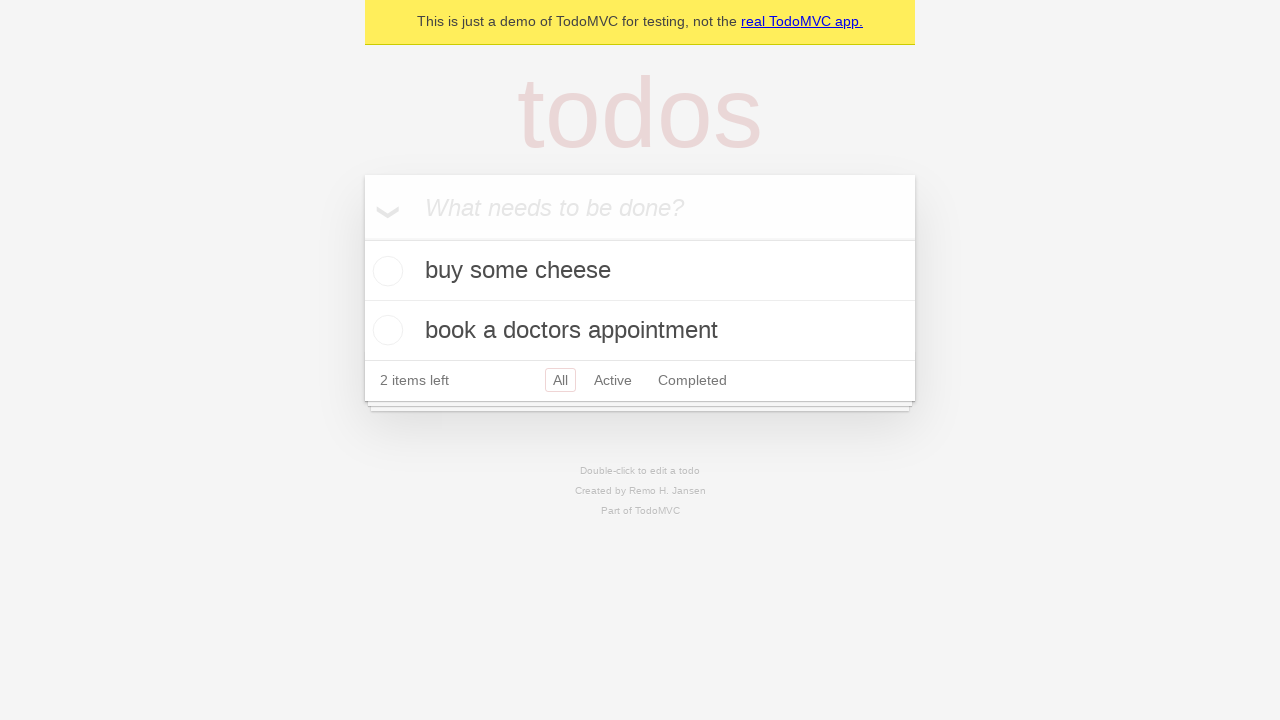

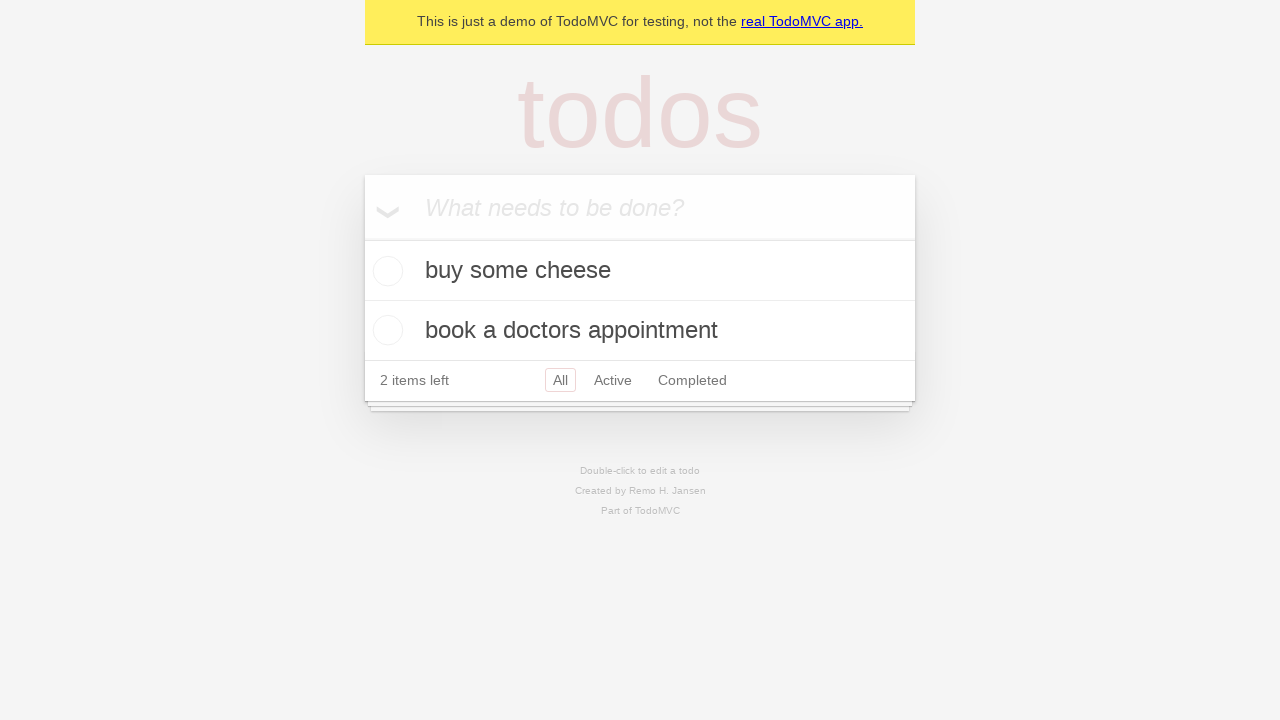